Tests iframe handling by clicking on a tab to switch to multiple frames view, then navigating through nested iframes (outer and inner) to fill a text input field

Starting URL: http://demo.automationtesting.in/Frames.html

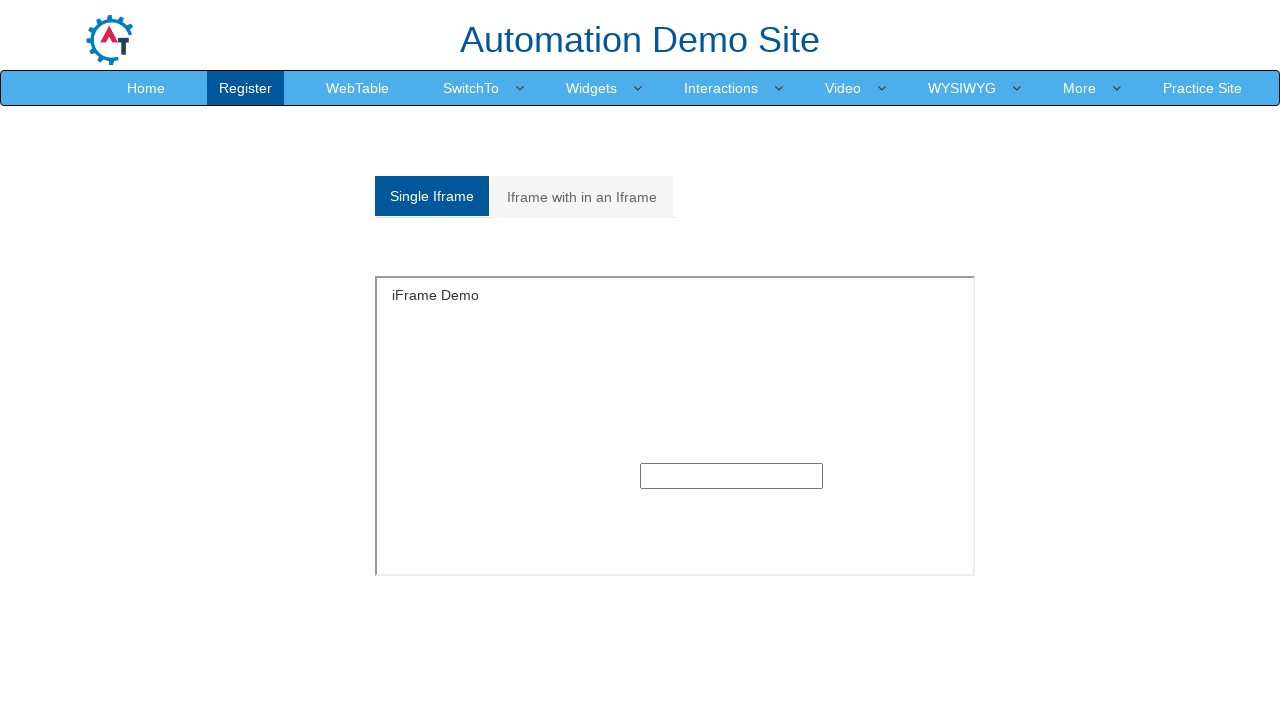

Clicked on the Multiple Frames tab at (582, 197) on a.analystic[href='#Multiple']
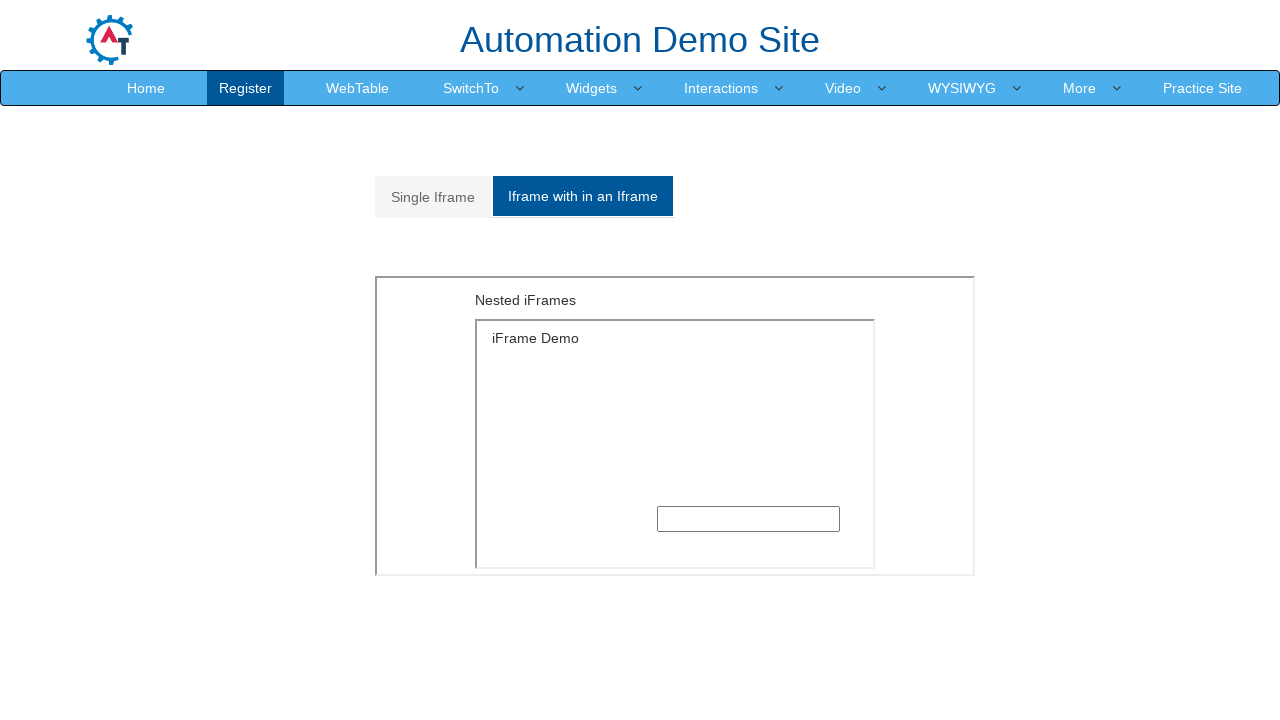

Located outer iframe with src='MultipleFrames.html'
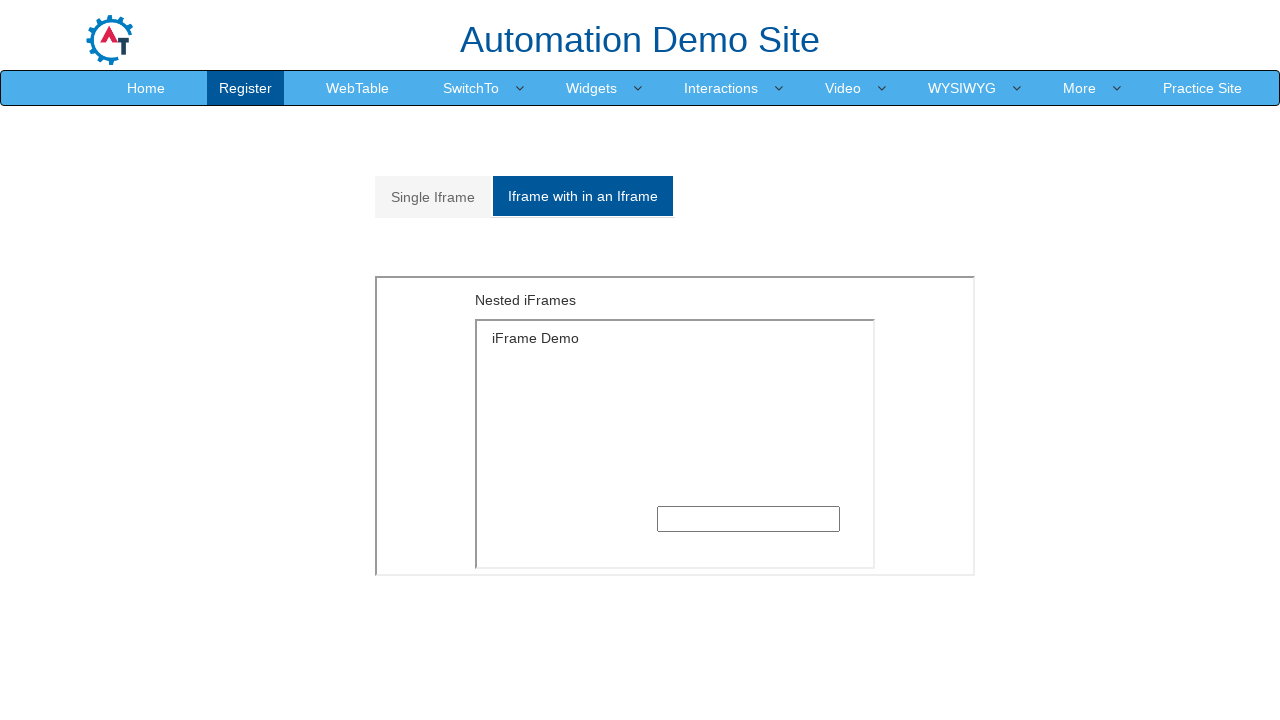

Located inner iframe with src='SingleFrame.html' within outer frame
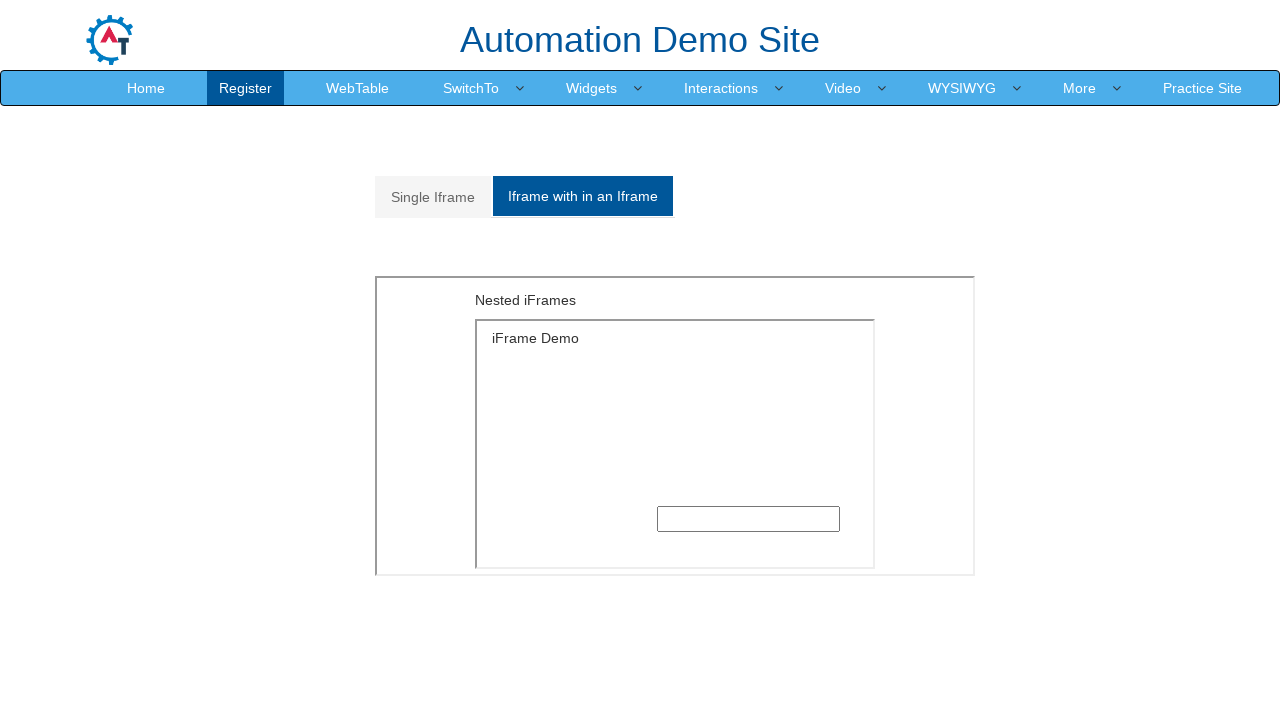

Filled text input field with 'Shalini' in nested iframe on iframe[src='MultipleFrames.html'] >> internal:control=enter-frame >> iframe[src=
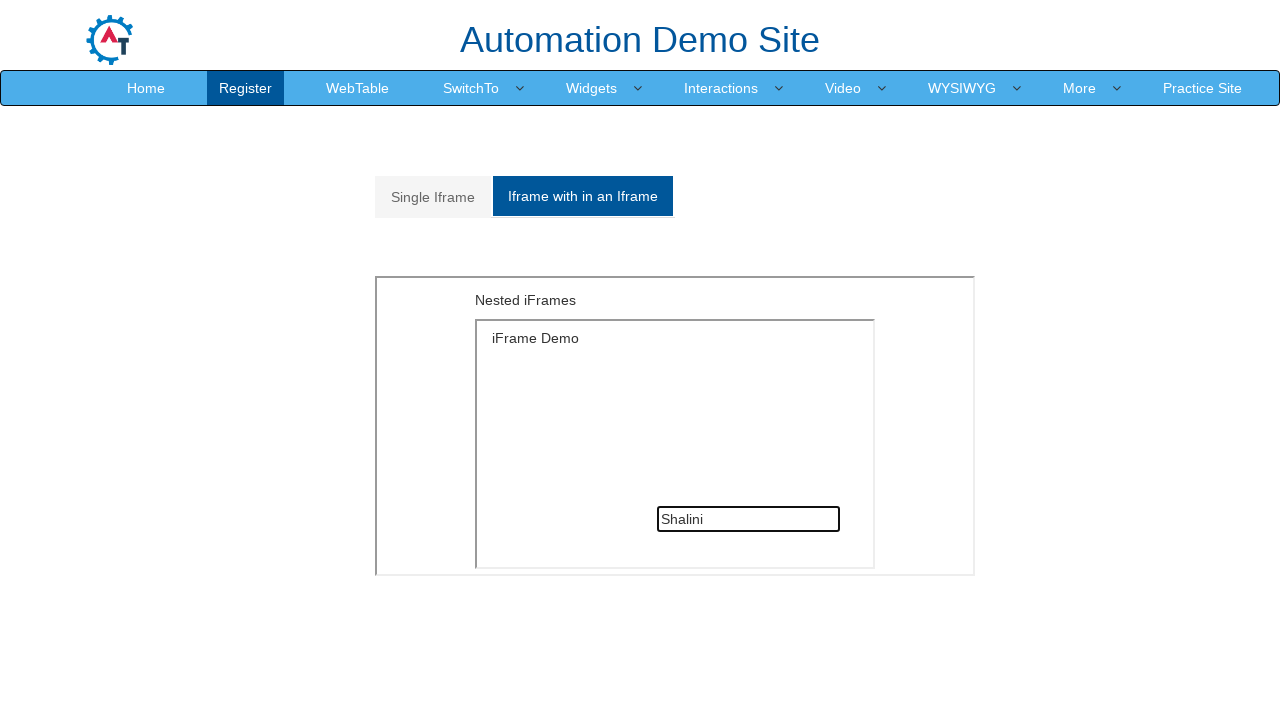

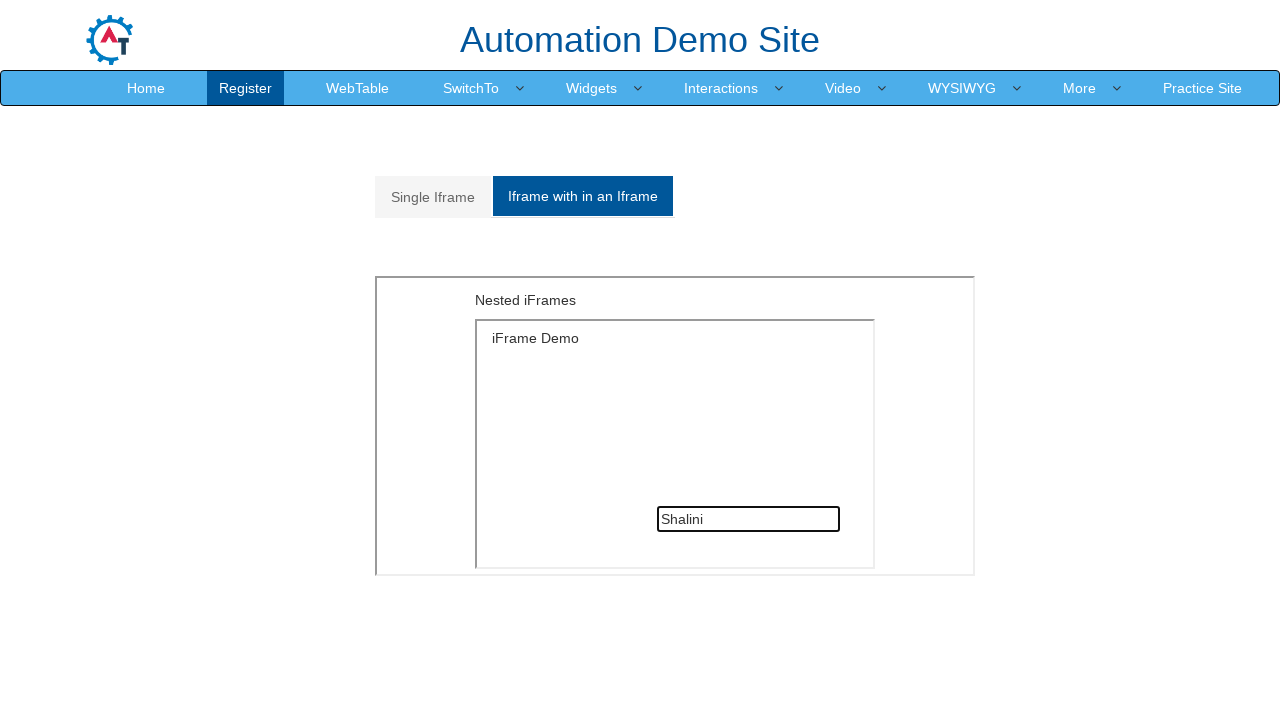